Tests alert handling functionality by triggering different types of alerts and accepting or dismissing them

Starting URL: https://rahulshettyacademy.com/AutomationPractice/

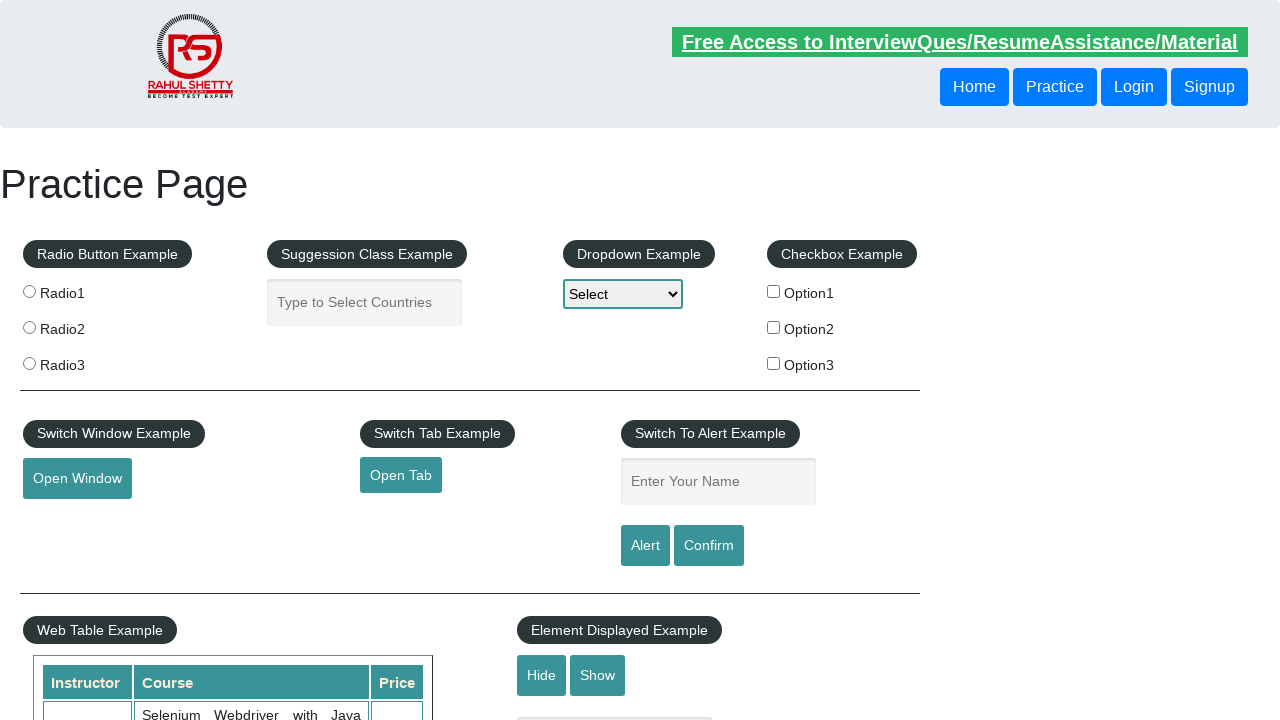

Filled name field with 'Veda' on #name
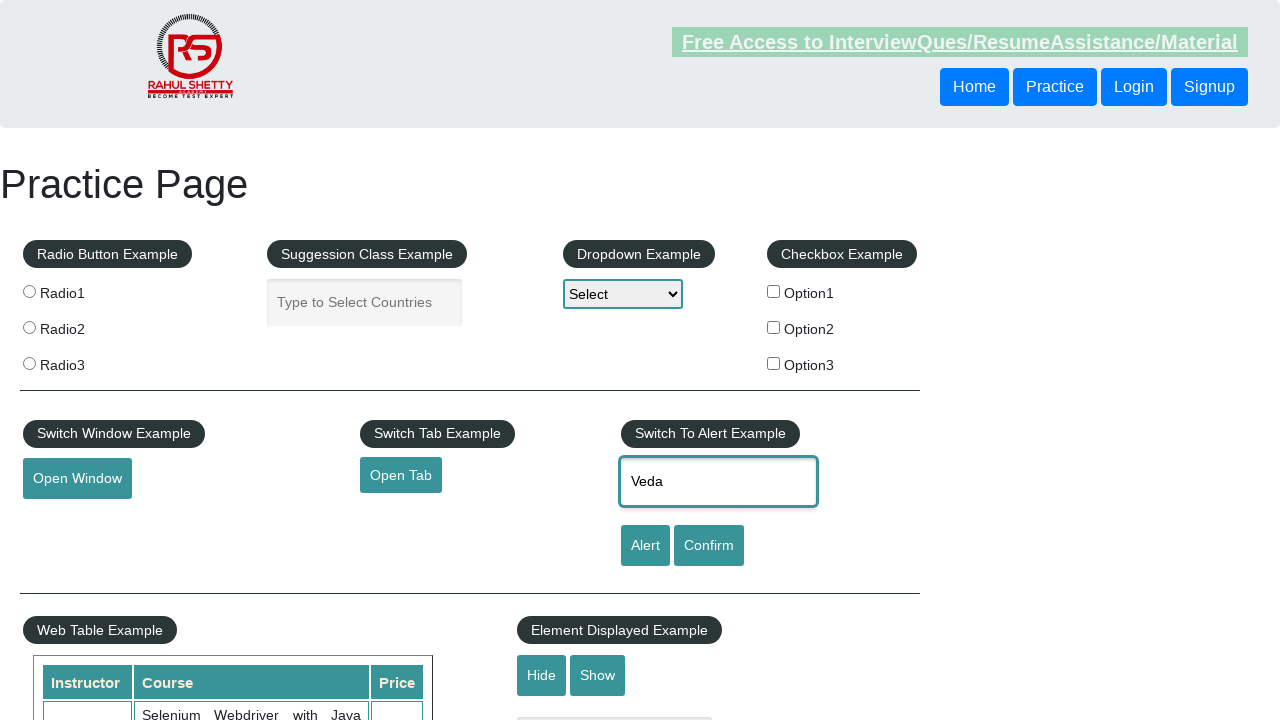

Clicked alert button at (645, 546) on #alertbtn
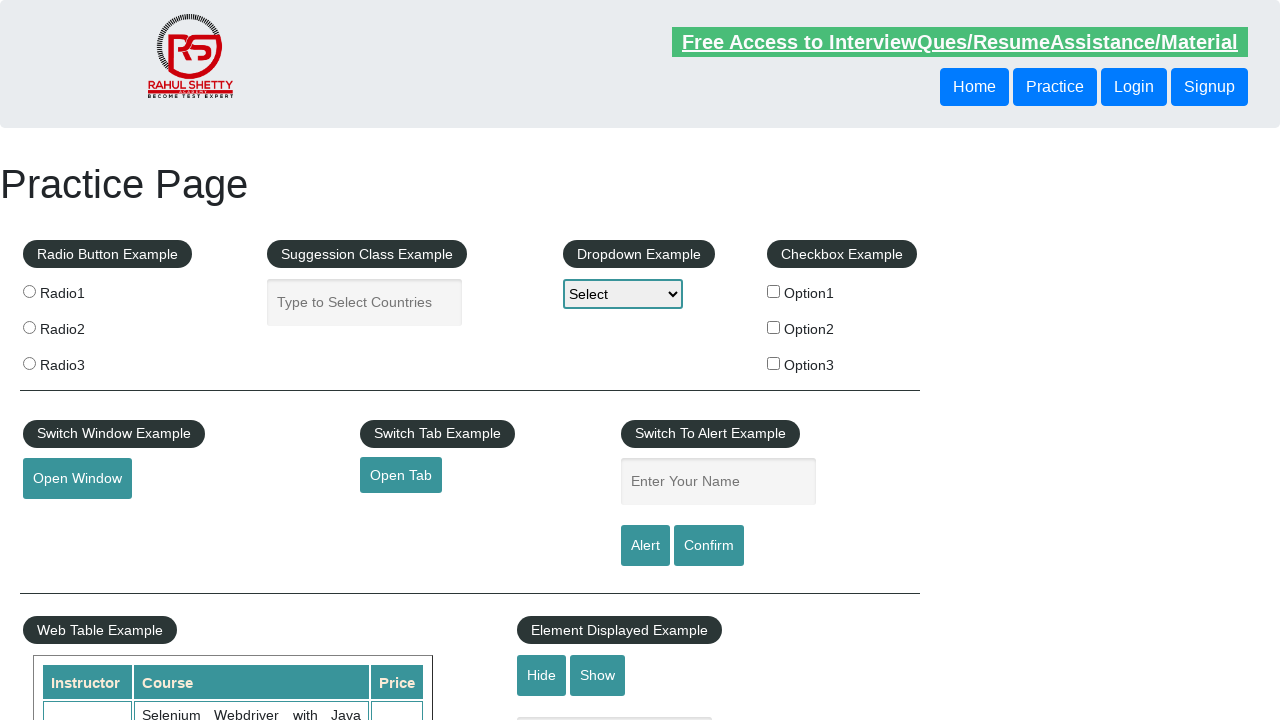

Accepted the alert dialog
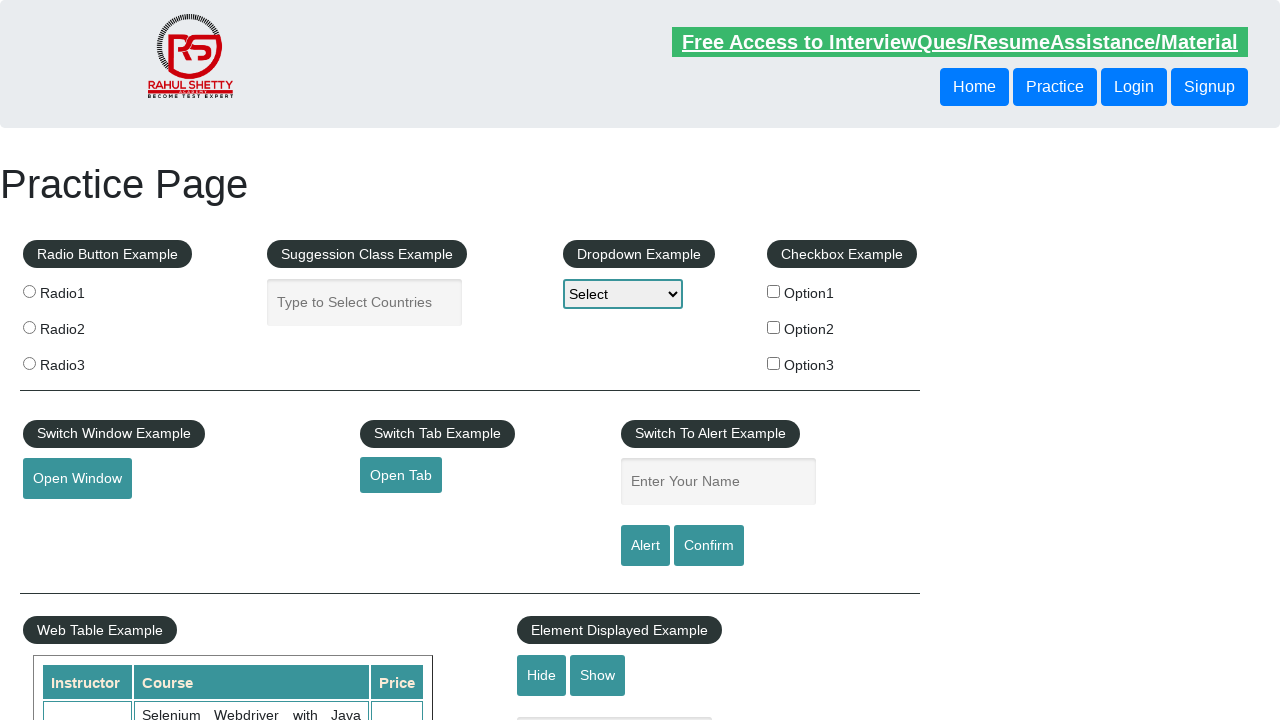

Clicked confirm button at (709, 546) on #confirmbtn
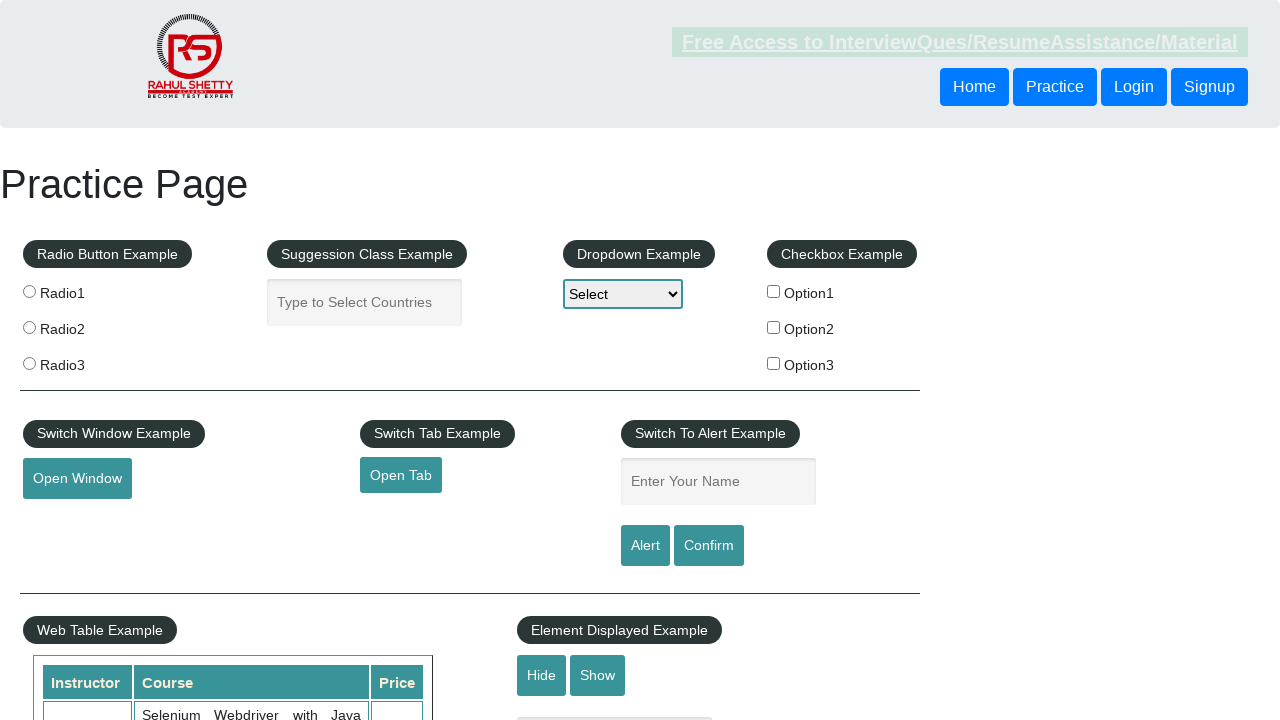

Dismissed the confirmation dialog
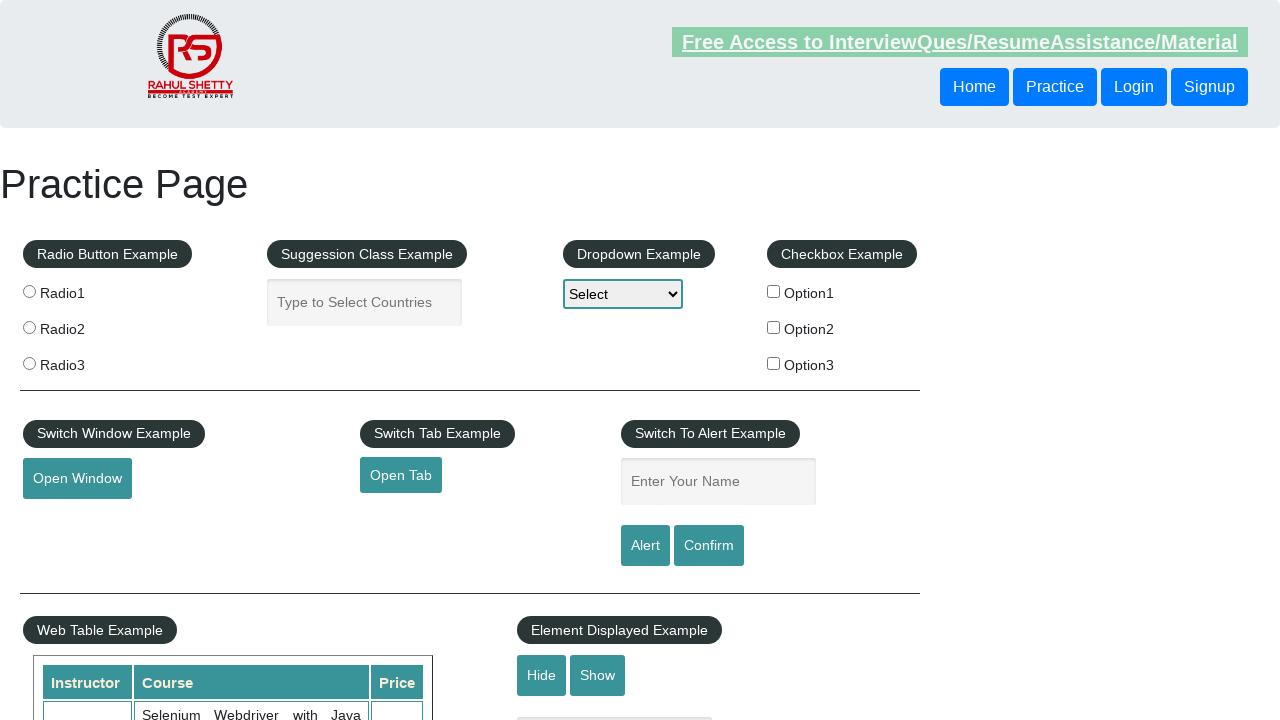

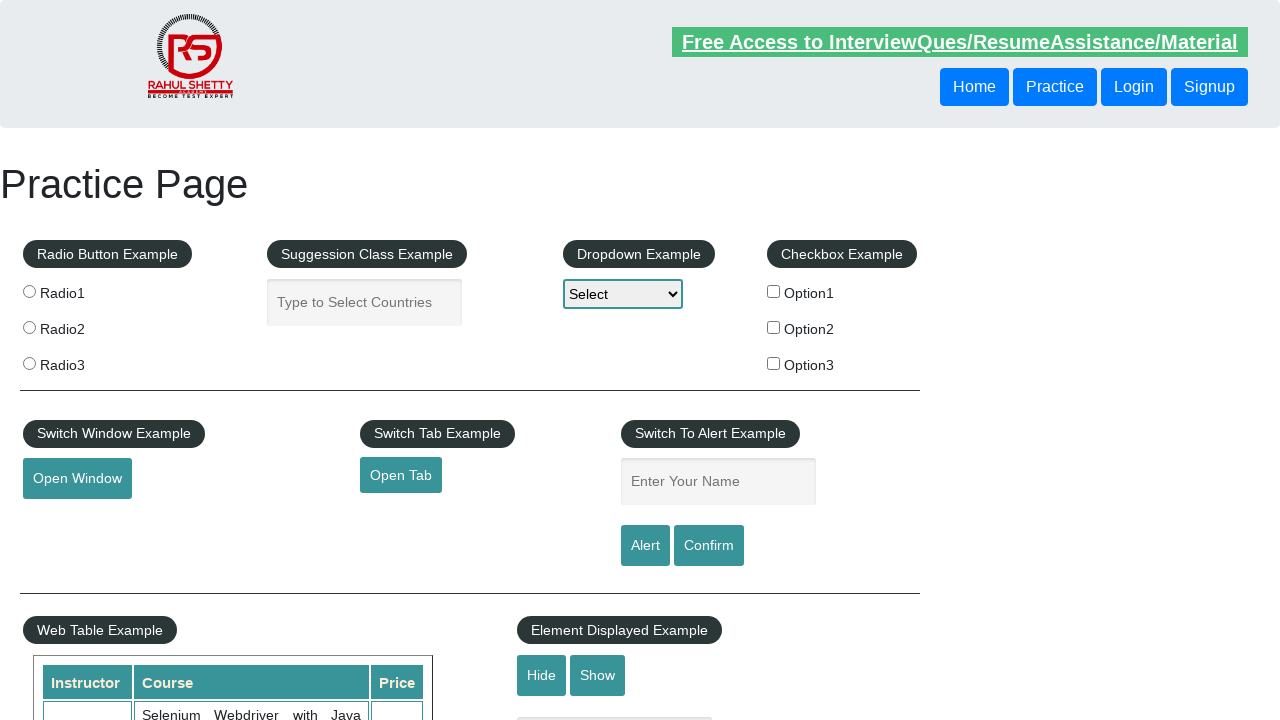